Tests task creation functionality by filling in a title and description, submitting the form, and verifying that a complete button becomes visible for the new task.

Starting URL: https://gestasks.vercel.app/

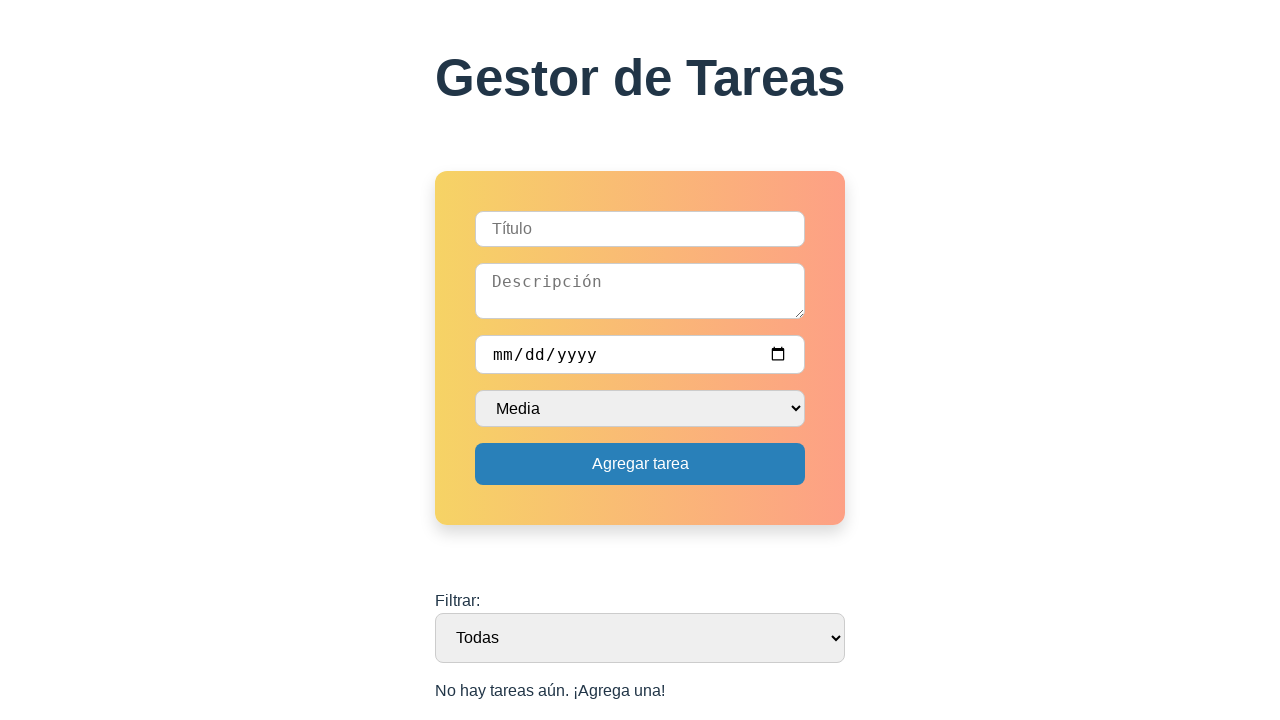

Filled task title input with 'Tarea de prueba' on input[type='text'], input[name='title'], input[placeholder*='title' i], #title
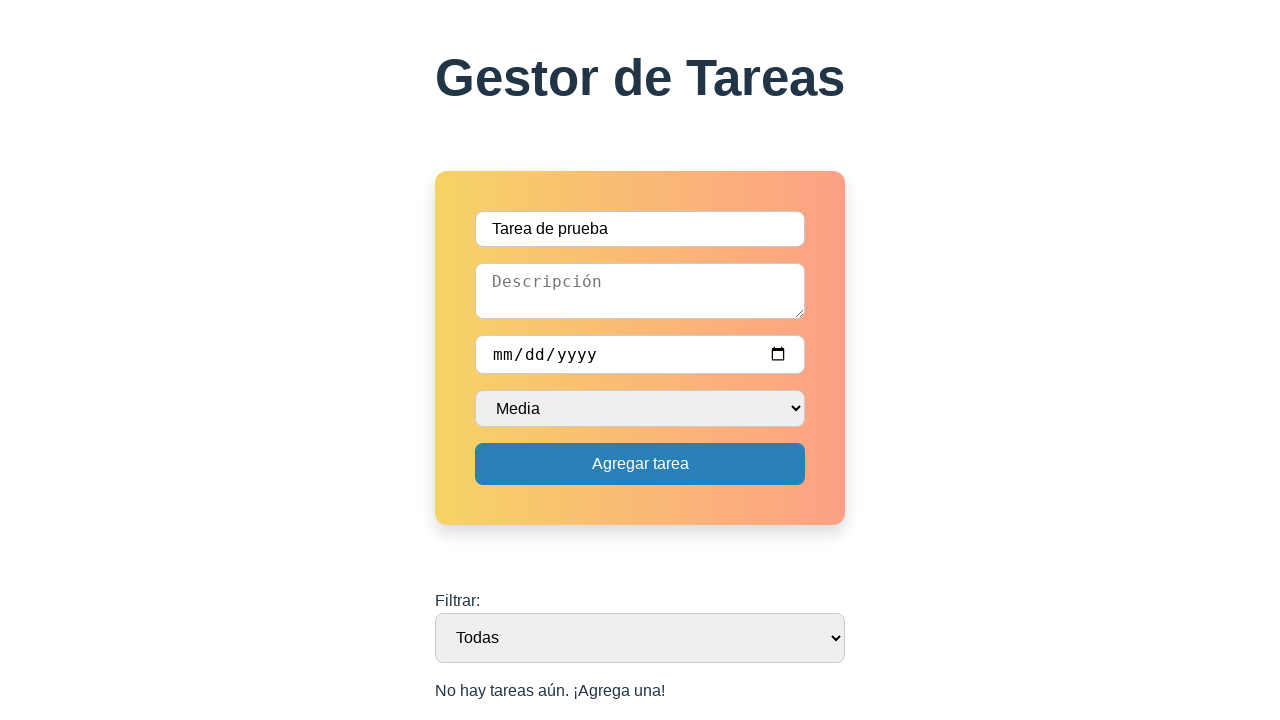

Filled task description with 'Descripcion de la tarea' on textarea, input[name='description'], [placeholder*='description' i], #descriptio
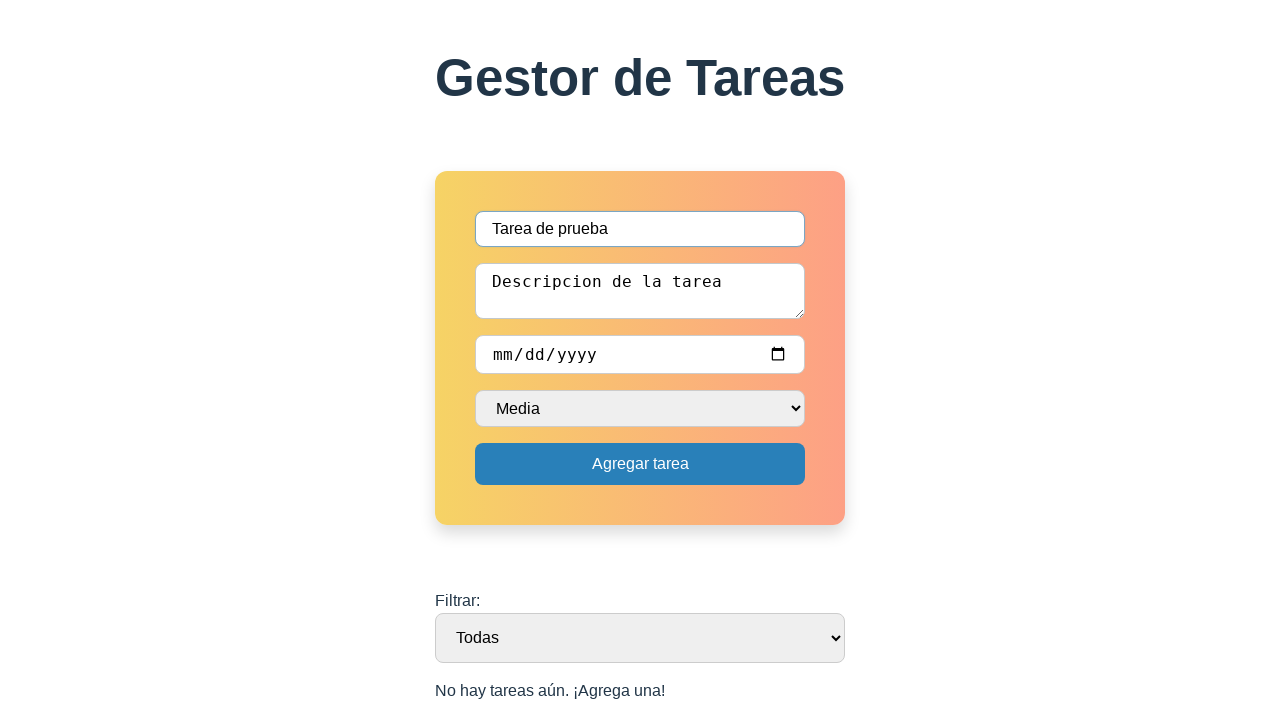

Clicked submit button to create the task at (640, 464) on button[type='submit'], button:has-text('Add'), button:has-text('Create'), button
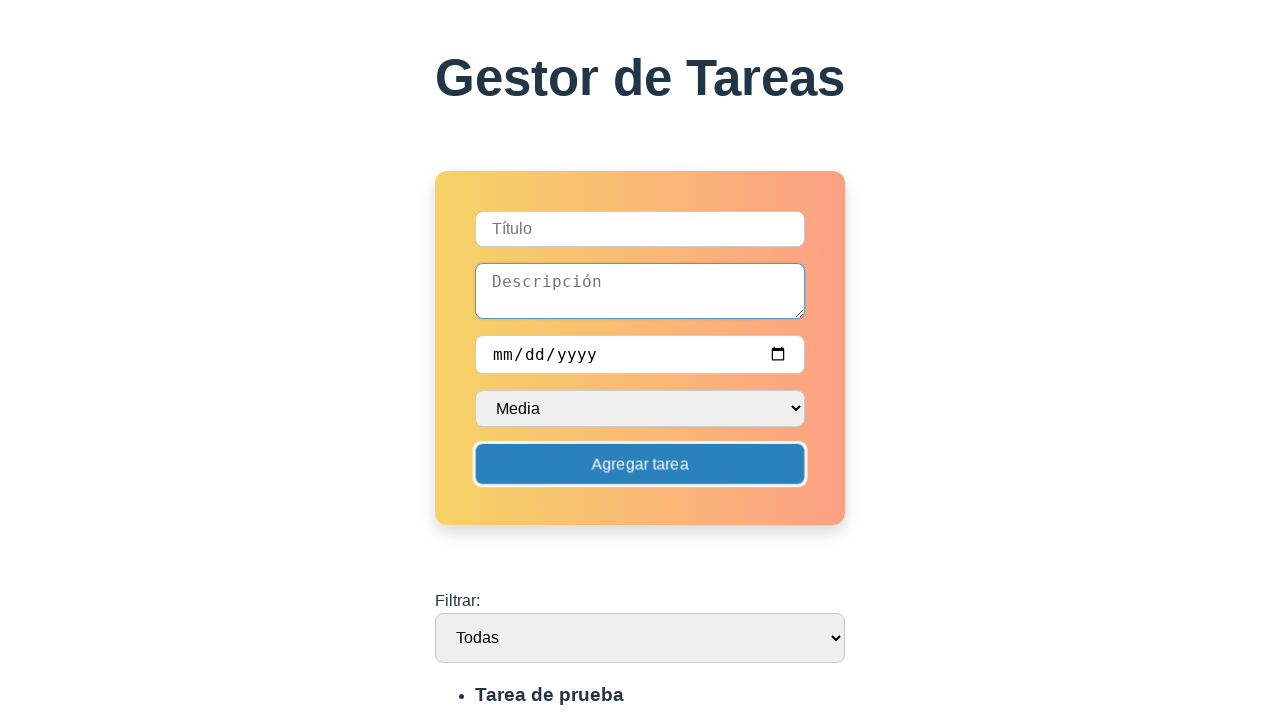

Complete button is now visible for the newly created task
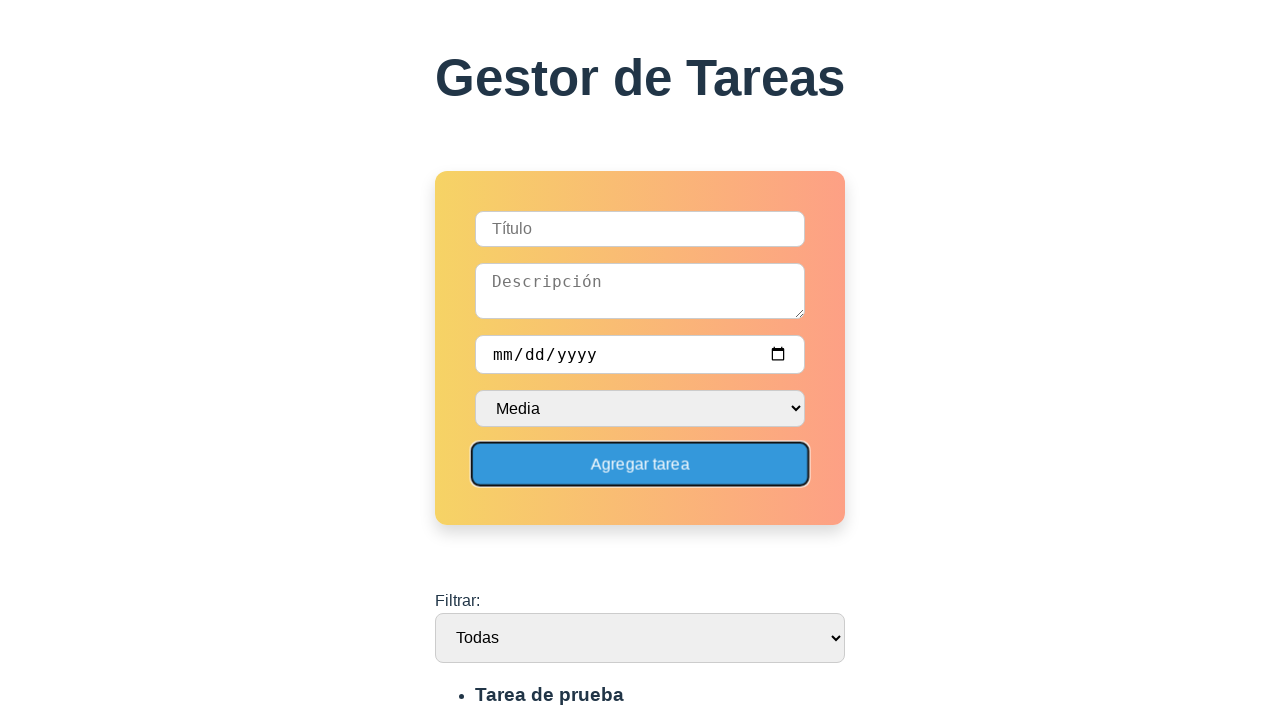

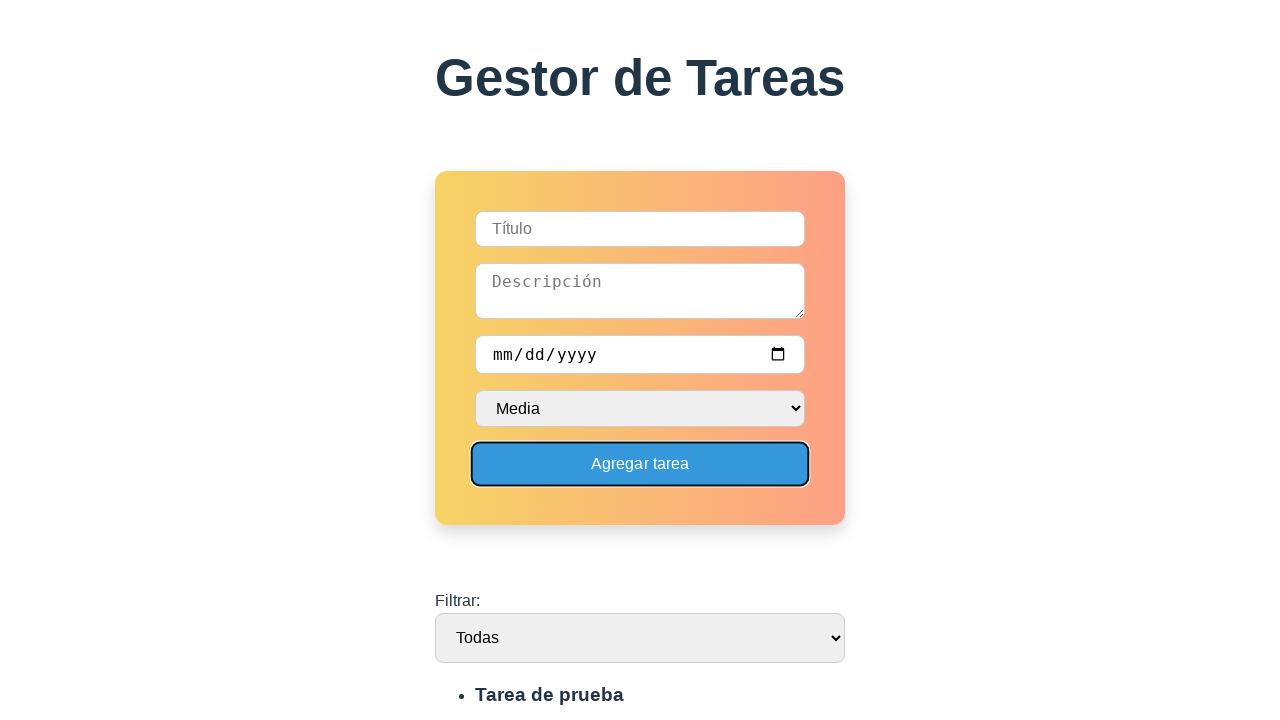